Tests the enable/disable functionality of an input field by entering text, disabling the field, re-enabling it, and clearing the content

Starting URL: https://www.letskodeit.com/practice

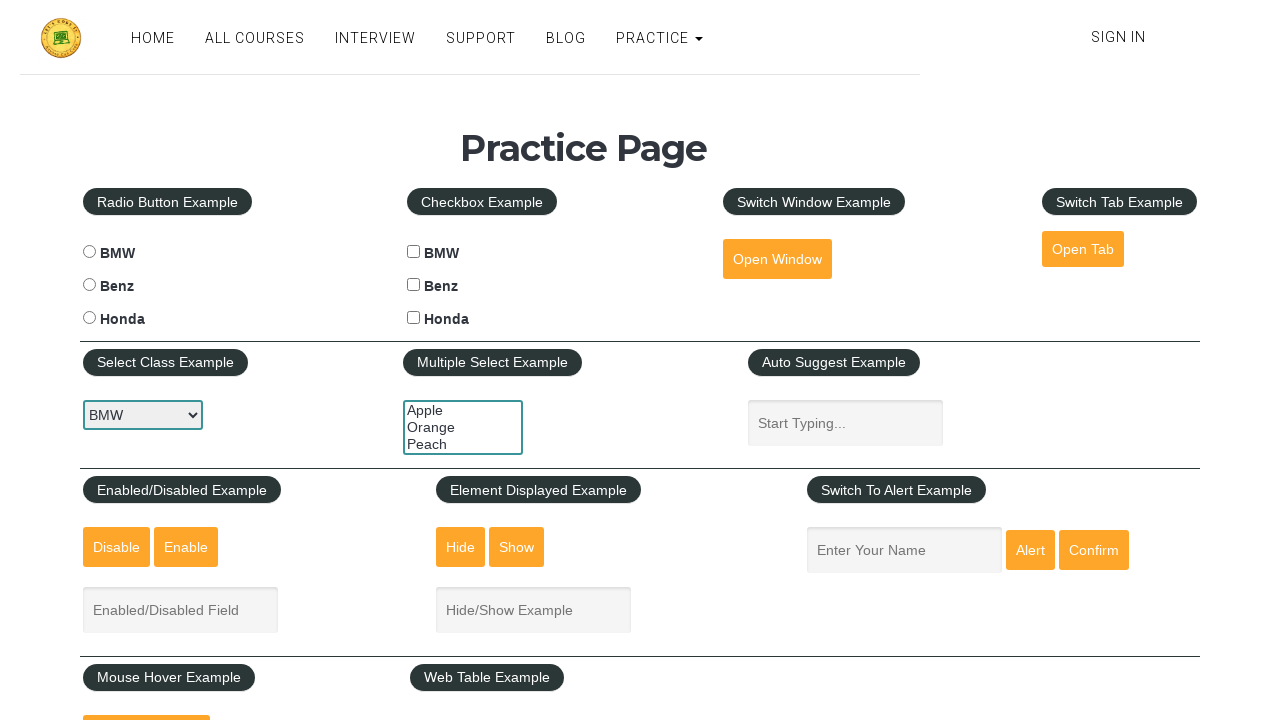

Cleared any existing text from the input field on #enabled-example-input
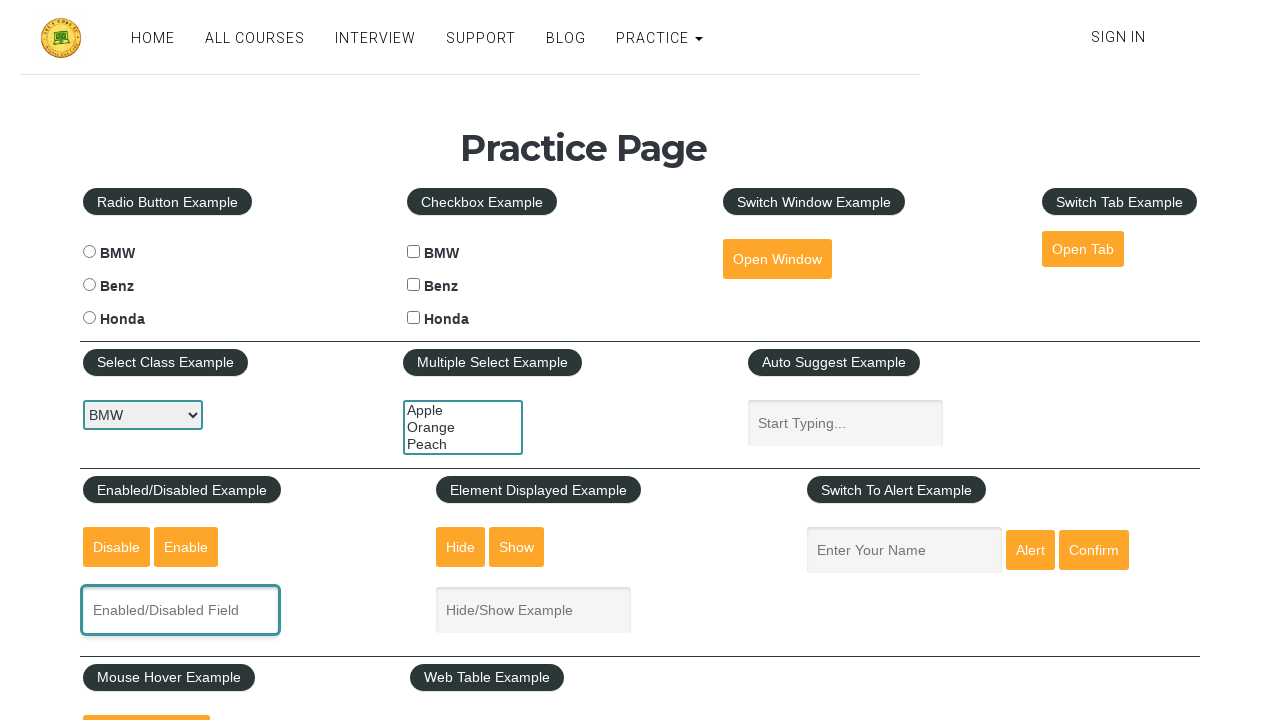

Entered 'Snehal' into the input field on #enabled-example-input
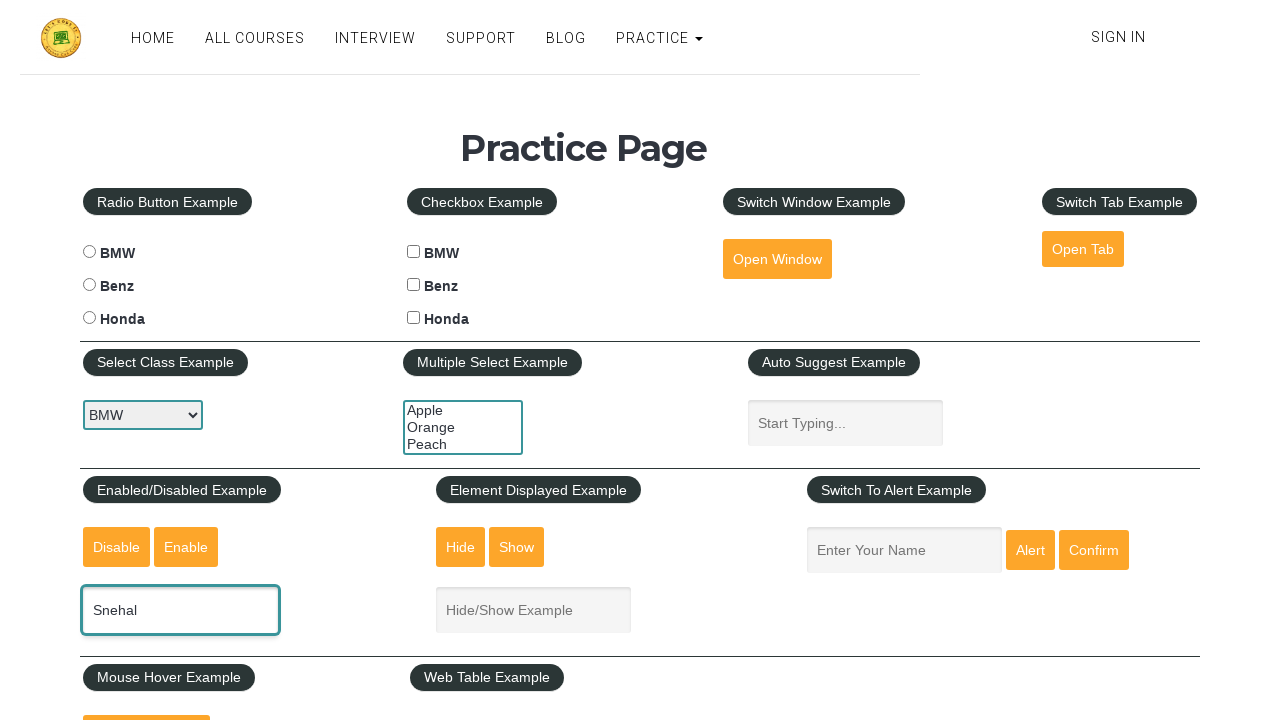

Clicked the disable button to disable the input field at (116, 547) on #disabled-button
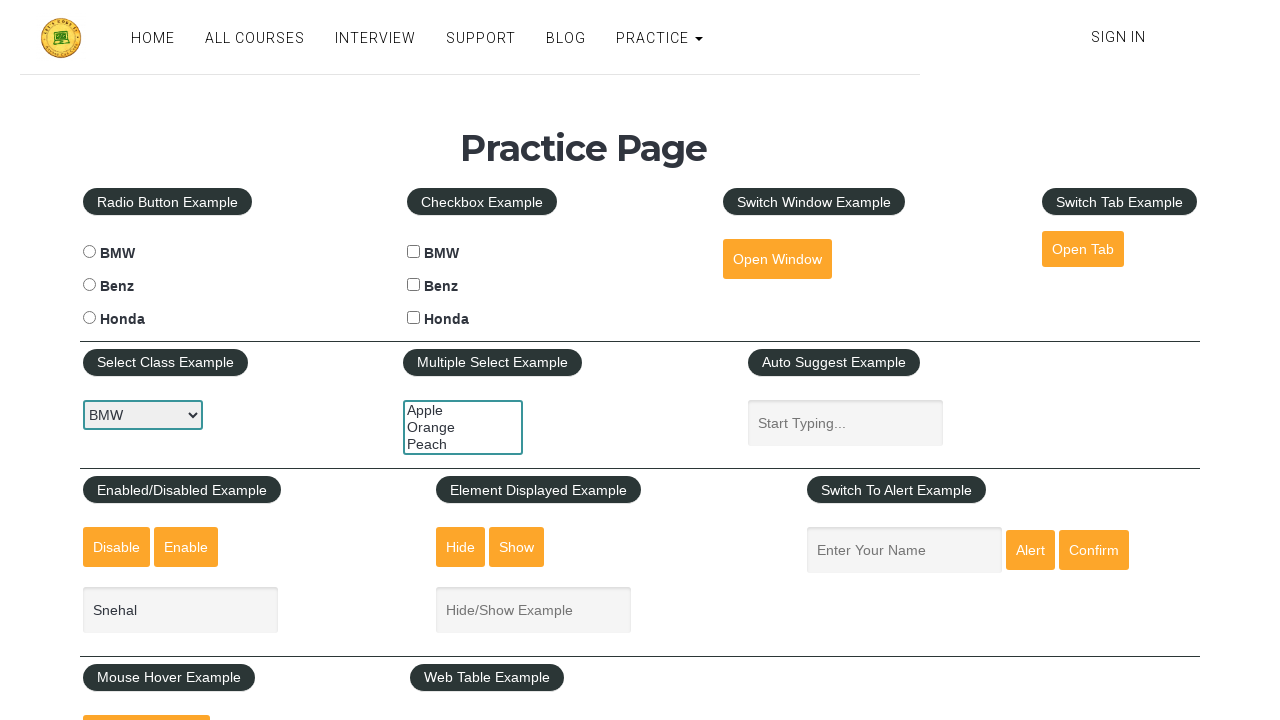

Clicked the enable button to re-enable the input field at (186, 547) on #enabled-button
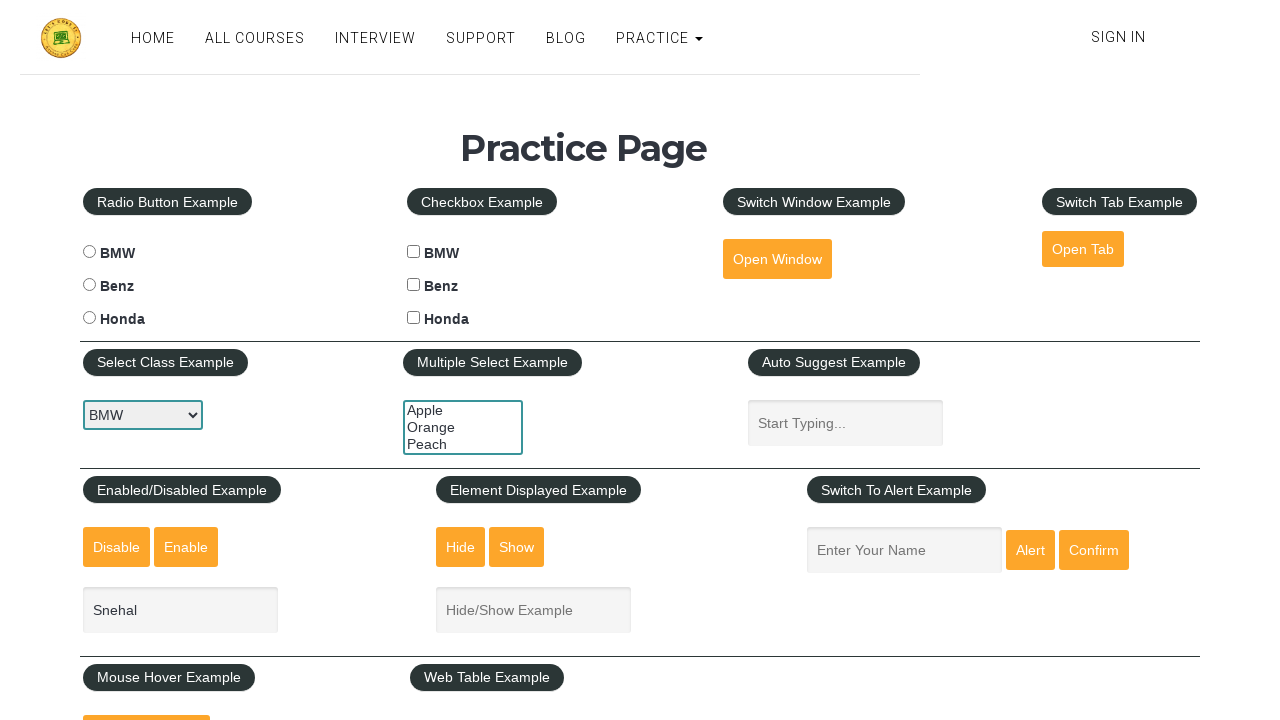

Clicked on the input field at (180, 610) on #enabled-example-input
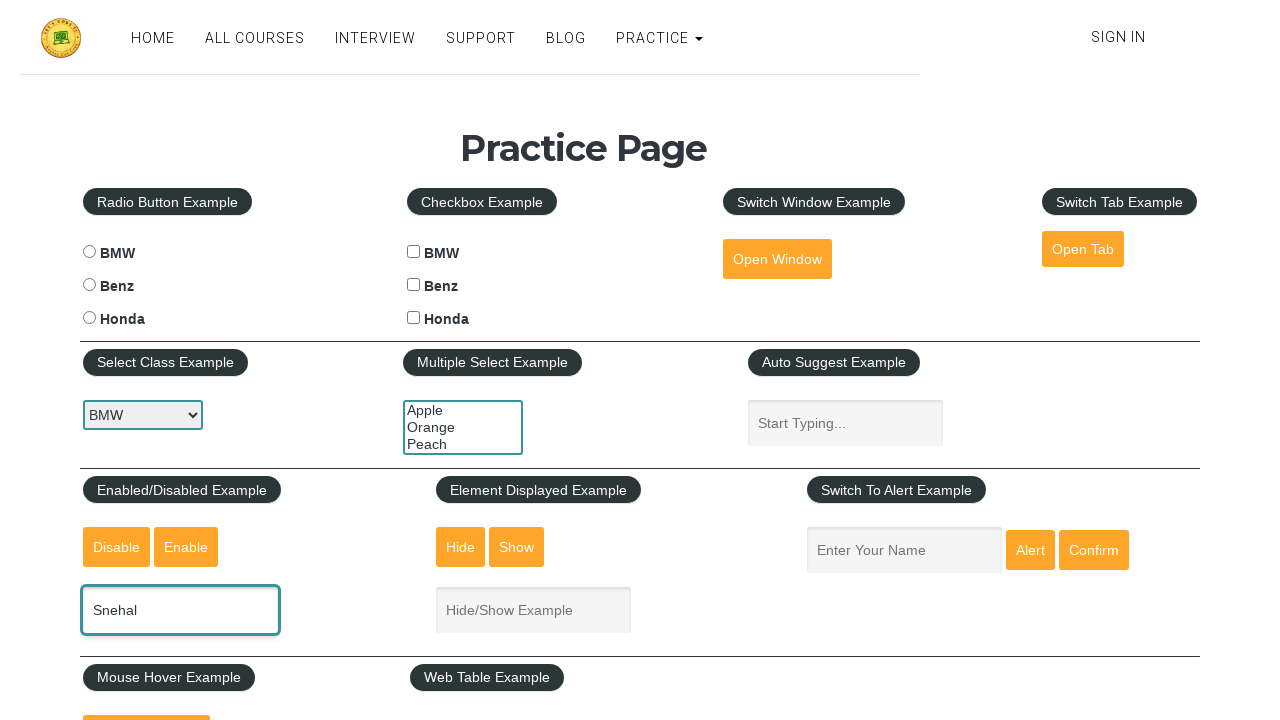

Cleared the content from the input field on #enabled-example-input
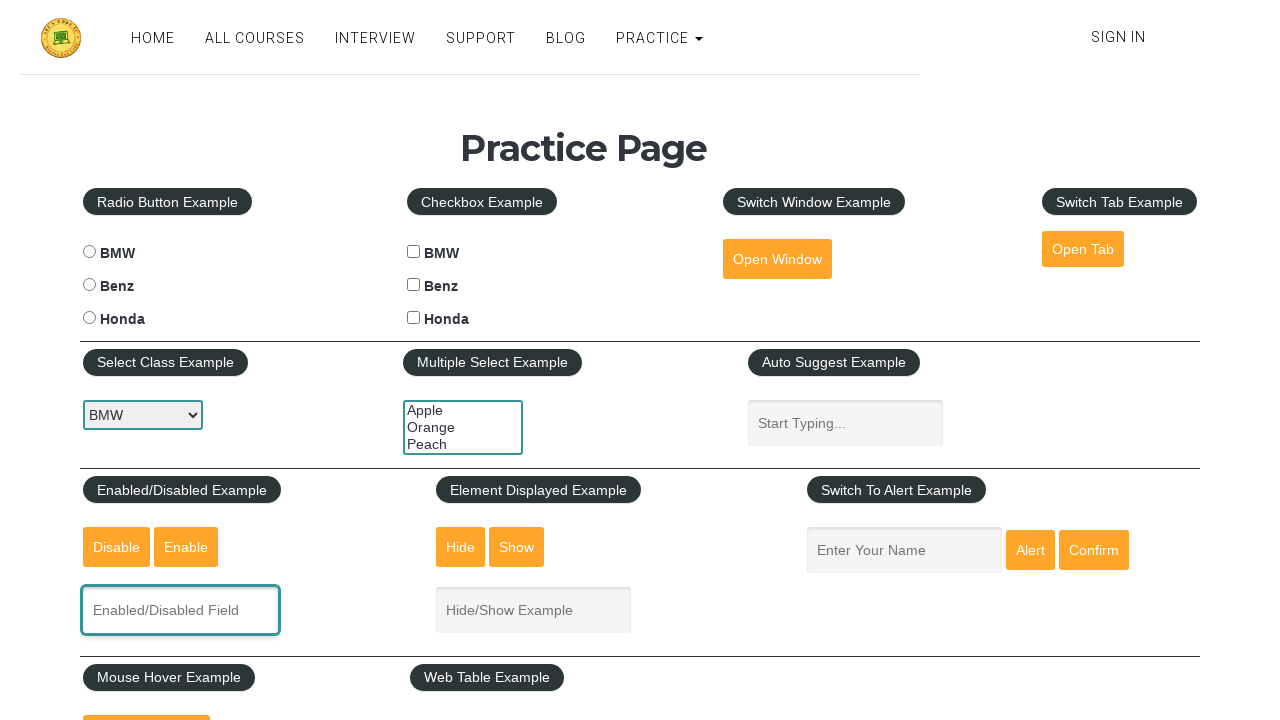

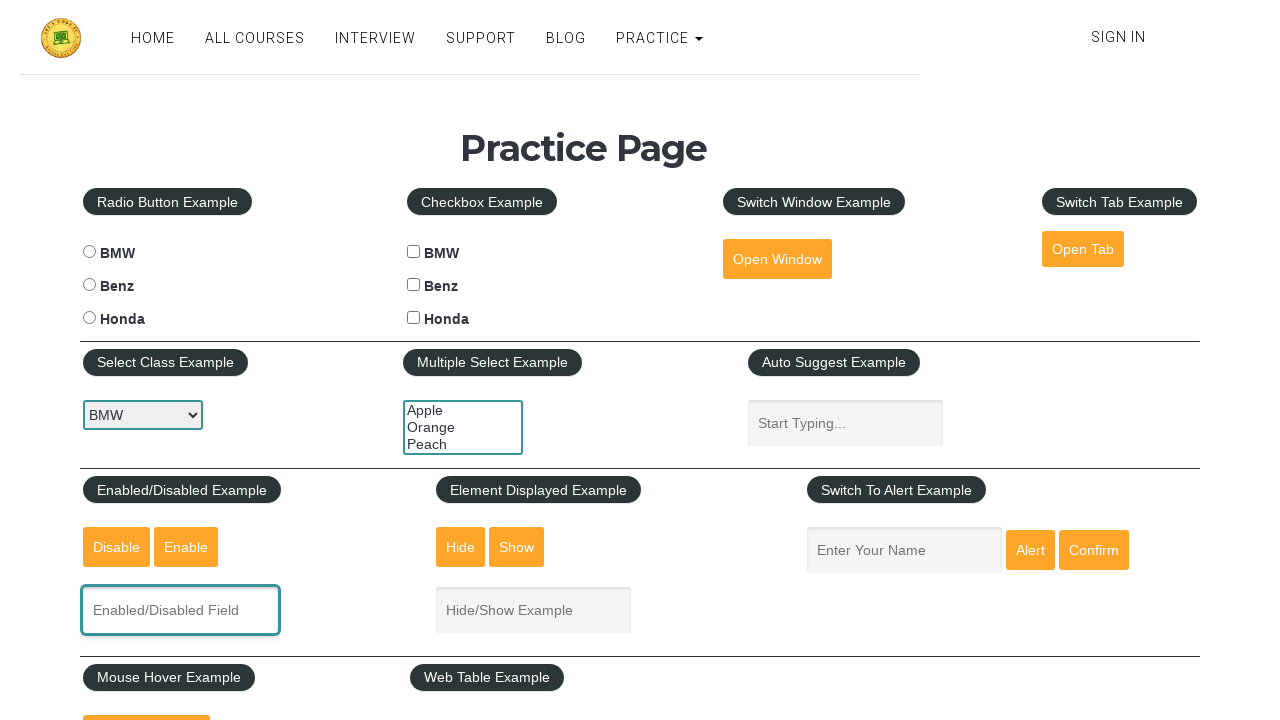